Tests marking all todo items as completed using the toggle all checkbox

Starting URL: https://demo.playwright.dev/todomvc

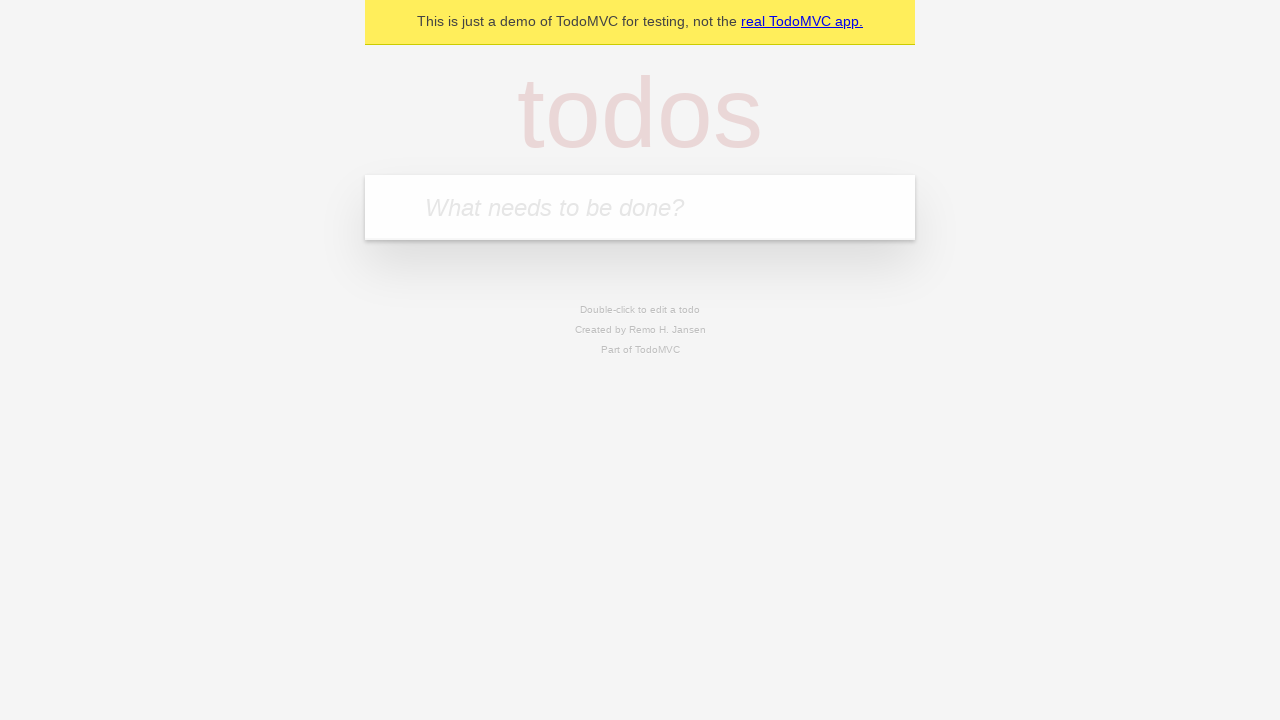

Filled new todo input with 'buy some cheese' on .new-todo
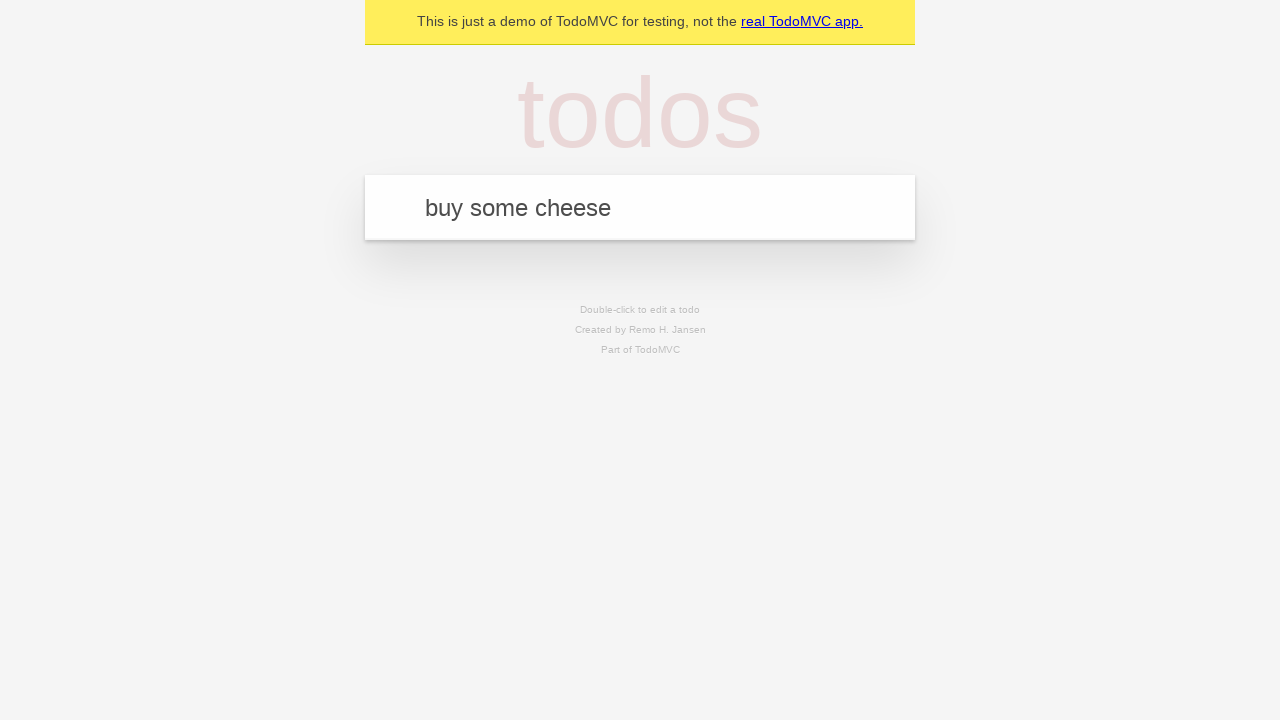

Pressed Enter to add first todo item on .new-todo
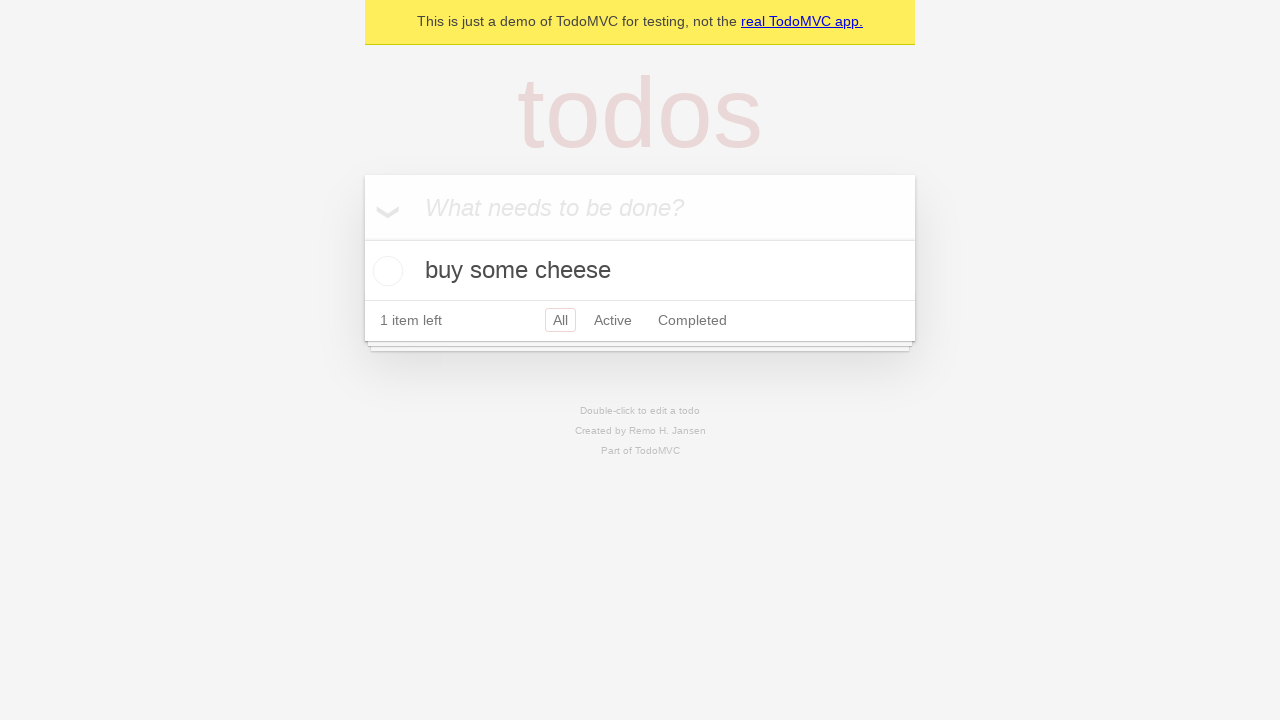

Filled new todo input with 'feed the cat' on .new-todo
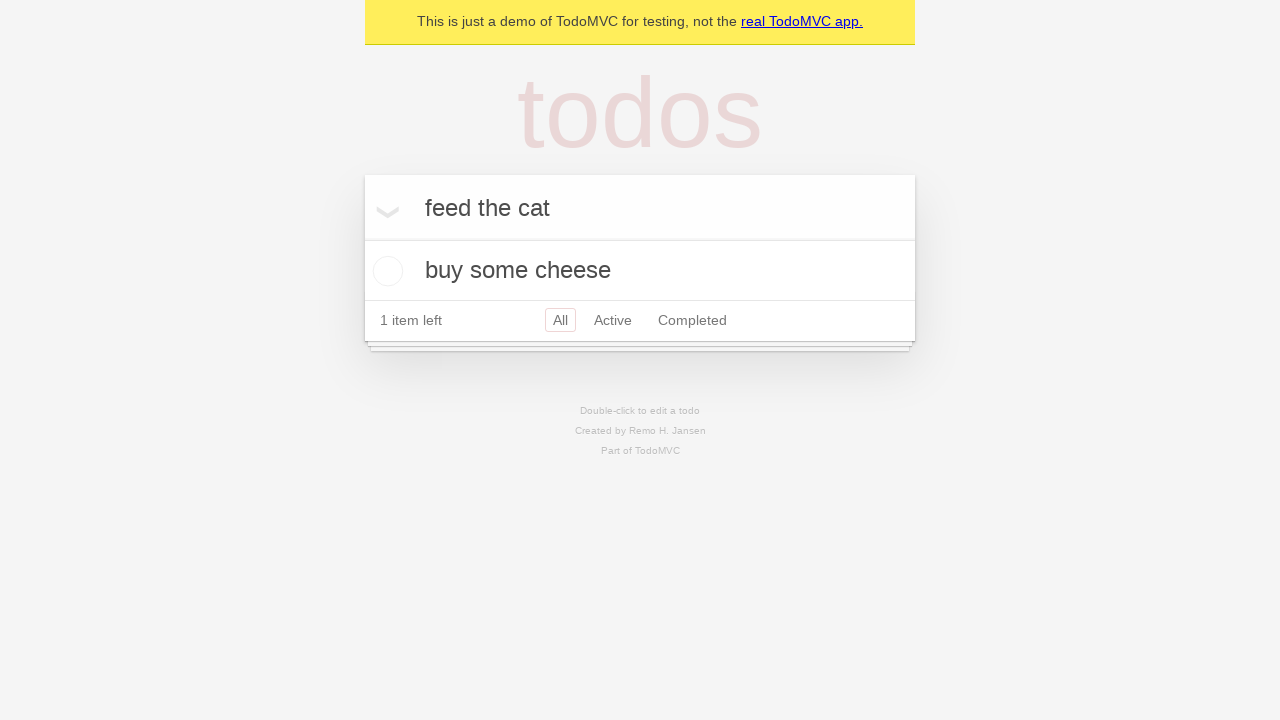

Pressed Enter to add second todo item on .new-todo
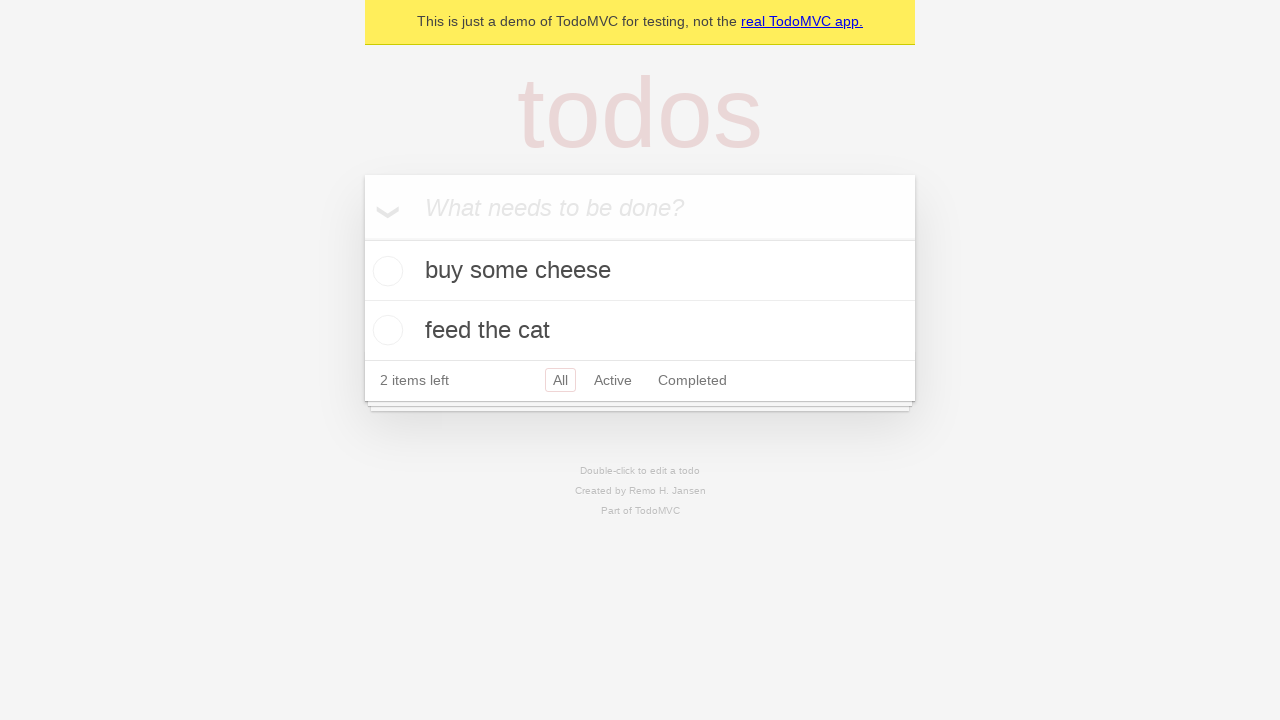

Filled new todo input with 'book a doctors appointment' on .new-todo
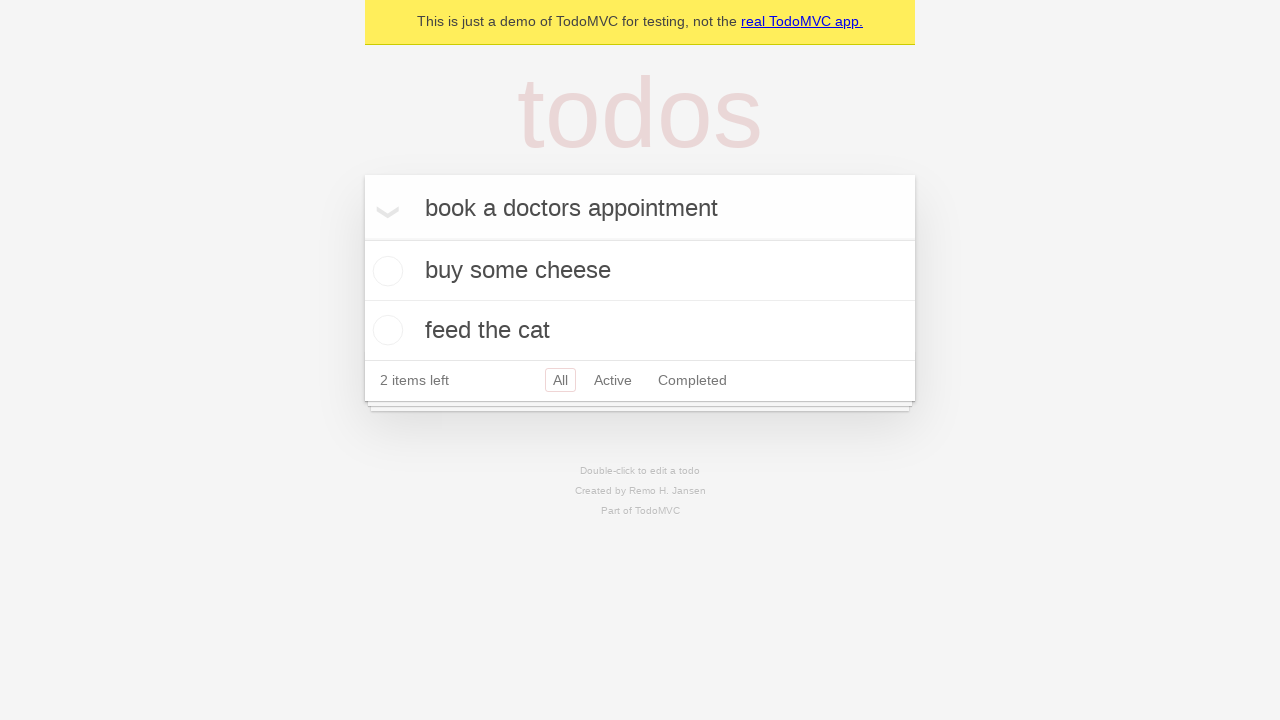

Pressed Enter to add third todo item on .new-todo
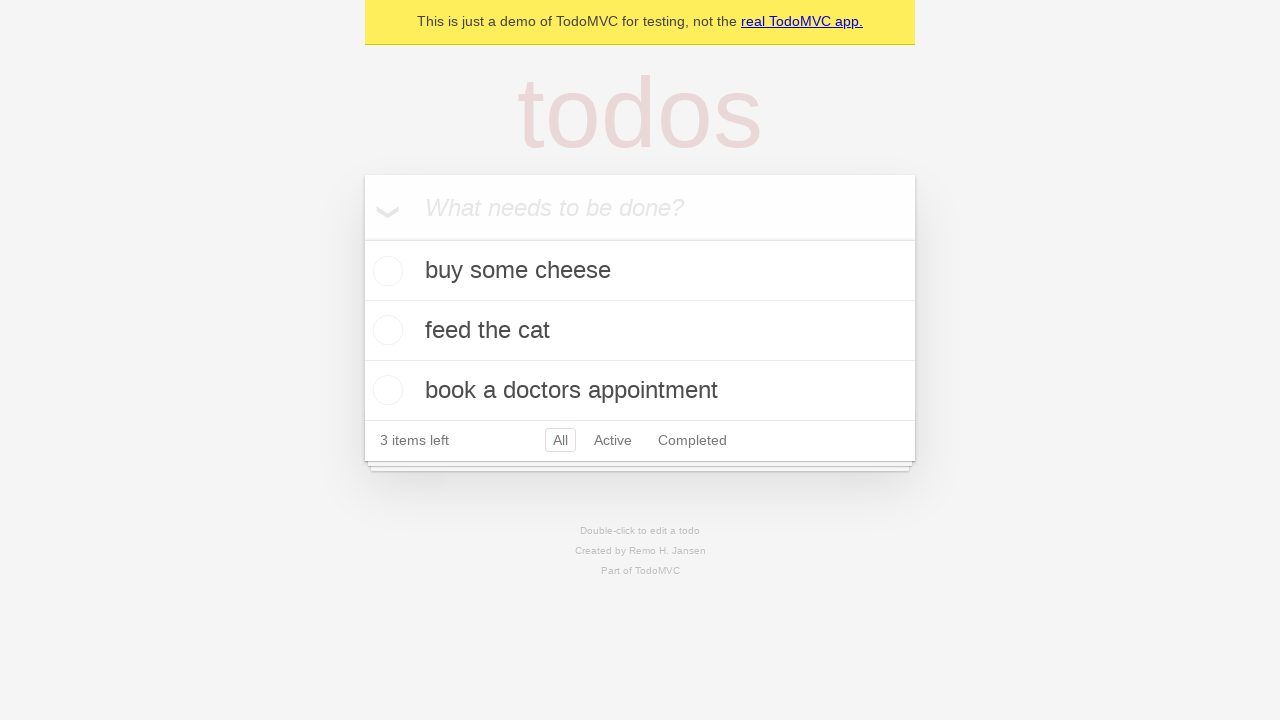

Waited for all three todo items to appear in the list
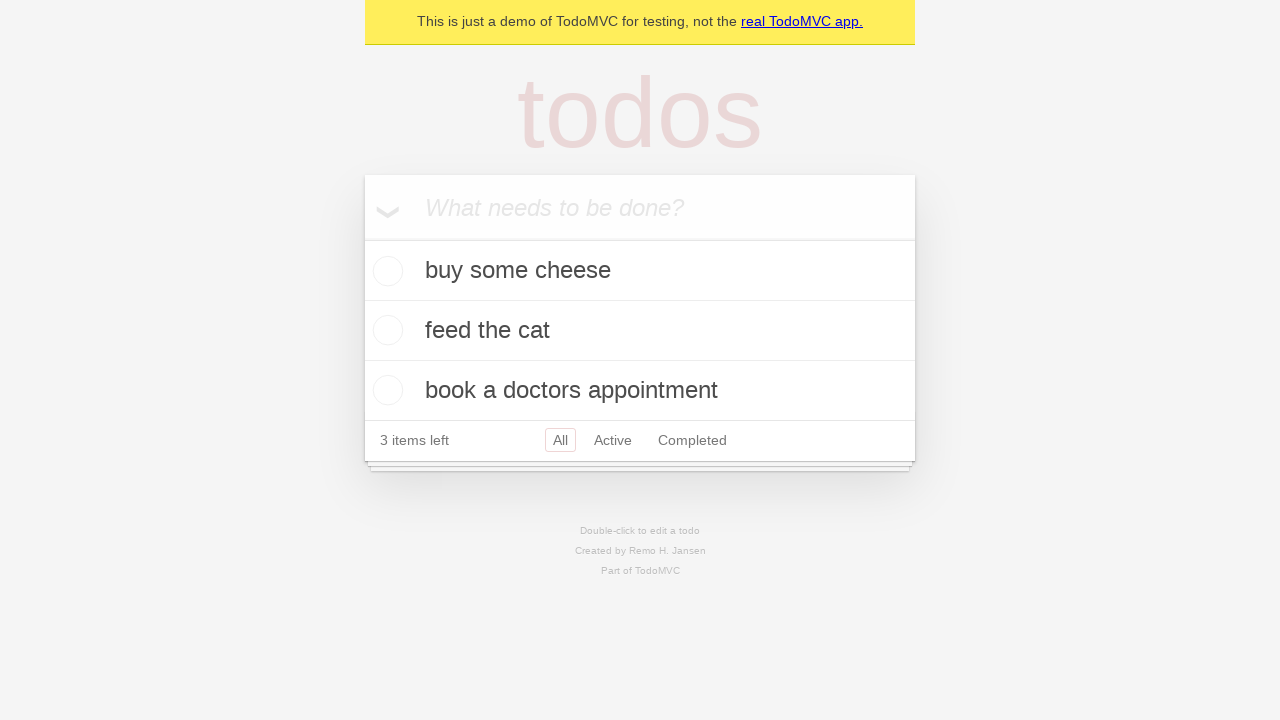

Clicked 'Mark all as complete' checkbox to complete all todo items at (382, 206) on internal:text="Mark all as complete"i
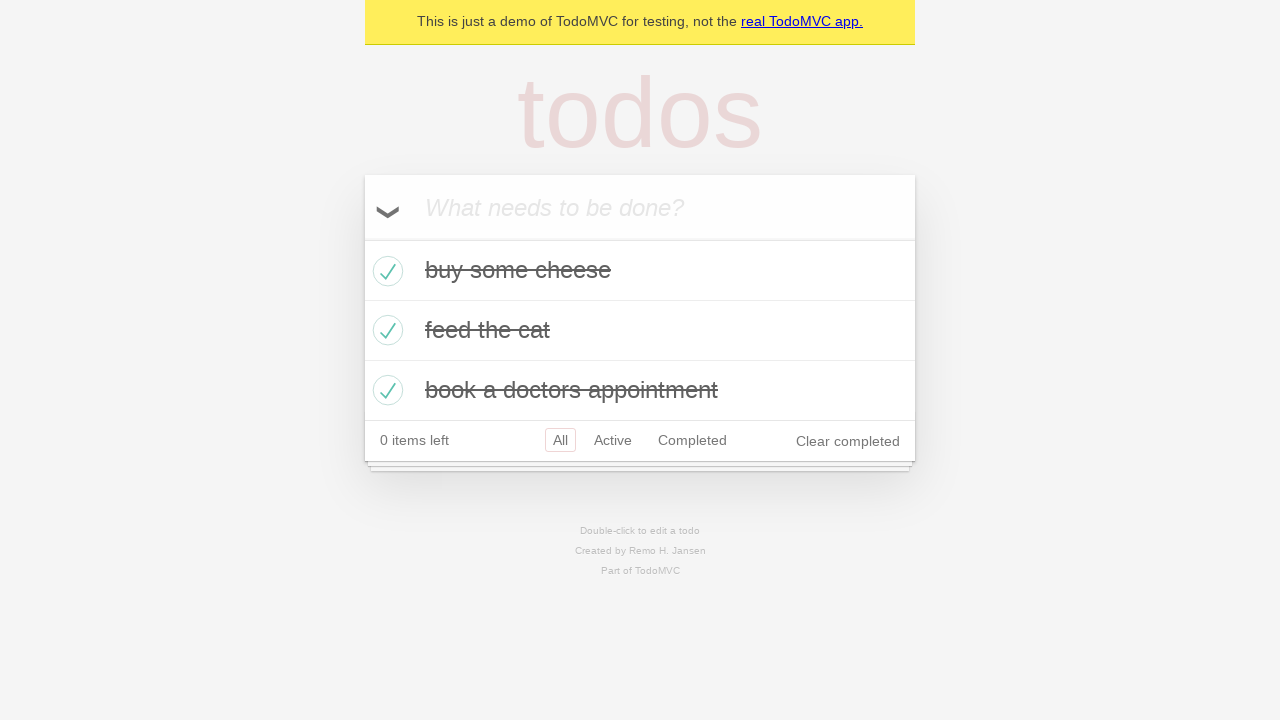

Verified that all todo items are now marked as completed
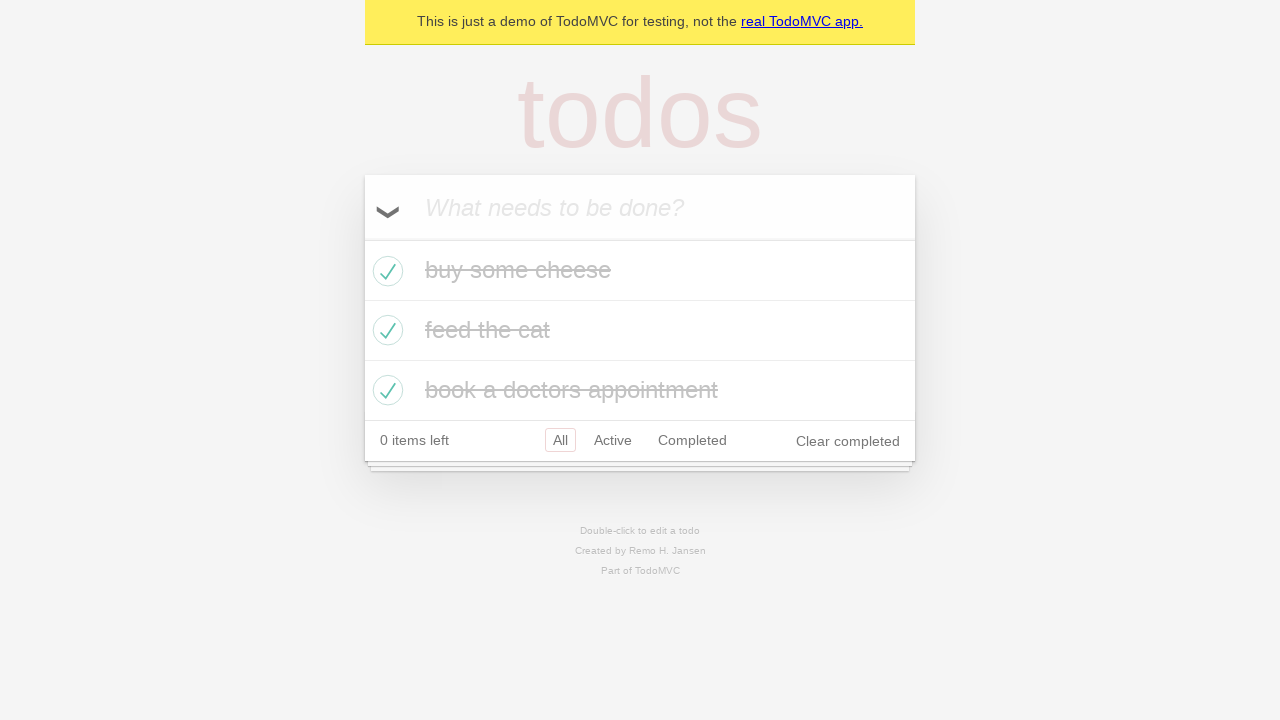

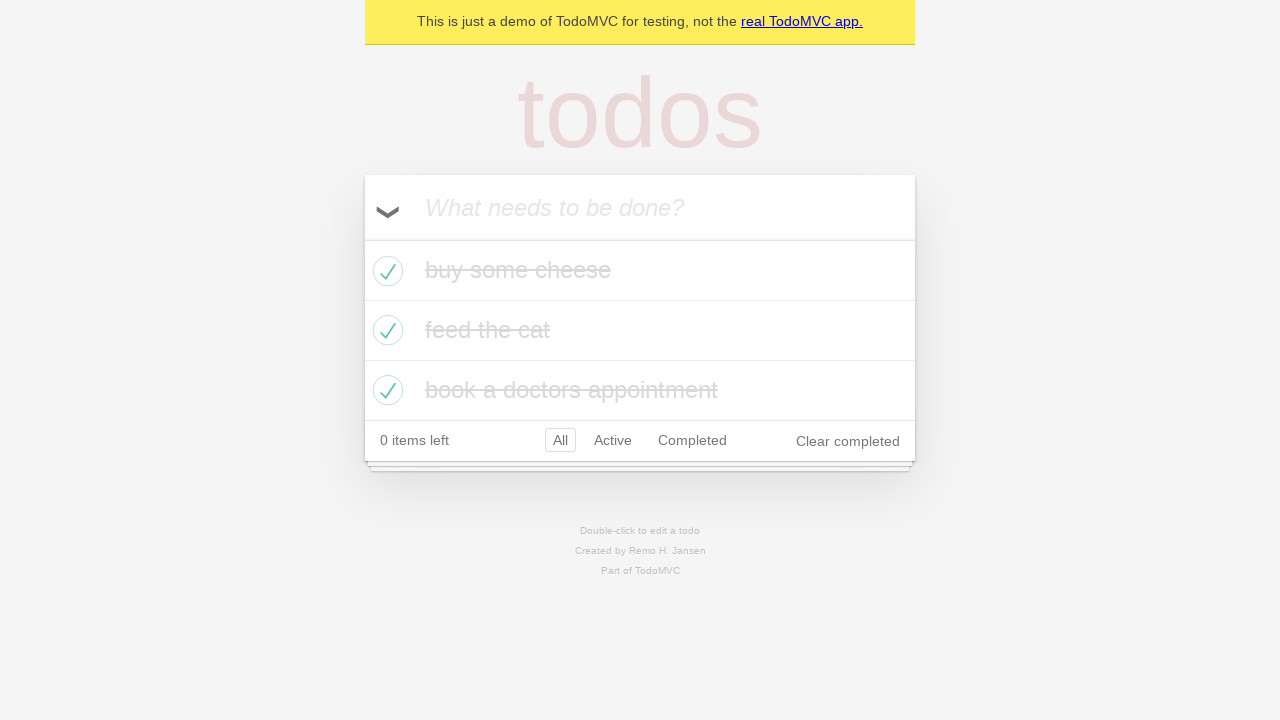